Tests e-commerce book purchasing flow by adding a book to cart, updating quantity, and verifying the total price calculation

Starting URL: http://practice.automationtesting.in/

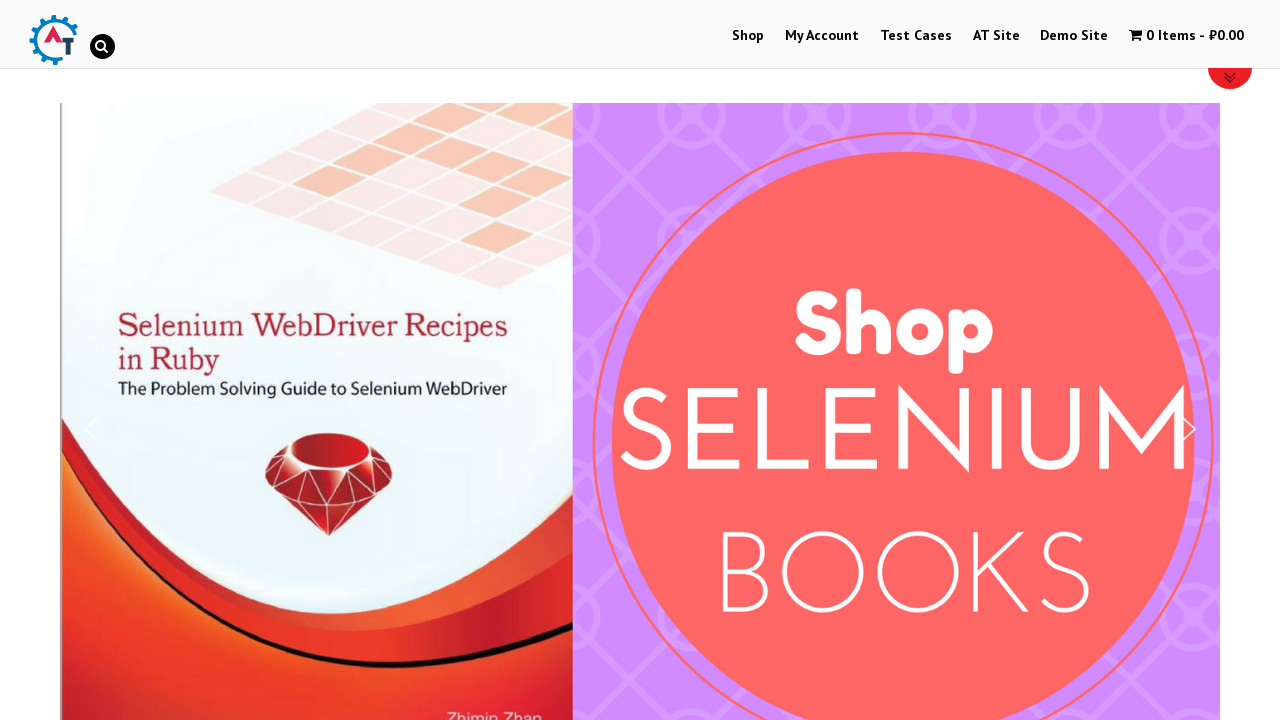

Clicked Add to basket button for book at (640, 361) on xpath=/html/body/div[1]/div[2]/div/div/div/div/div/div[2]/div/div/div/div/div[2]
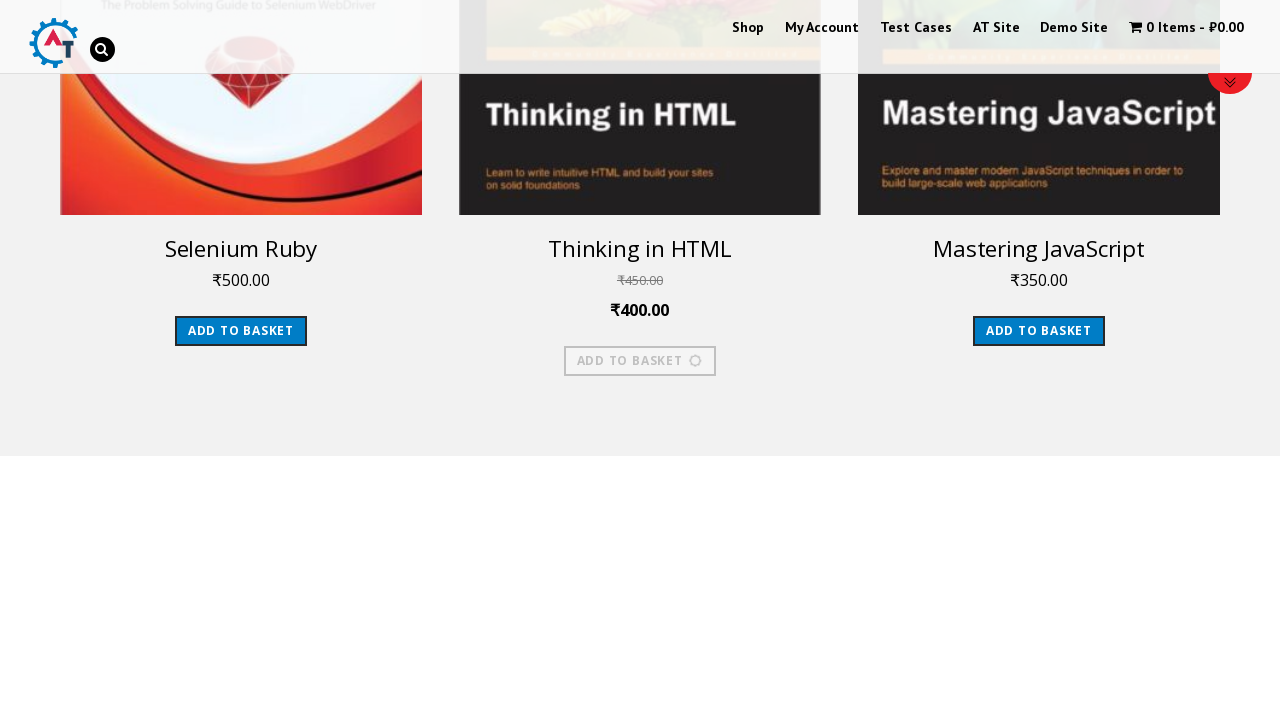

Clicked View Basket link at (717, 356) on xpath=//*[@id='text-22-sub_row_1-0-2-1-0']/div/ul/li/a[3]
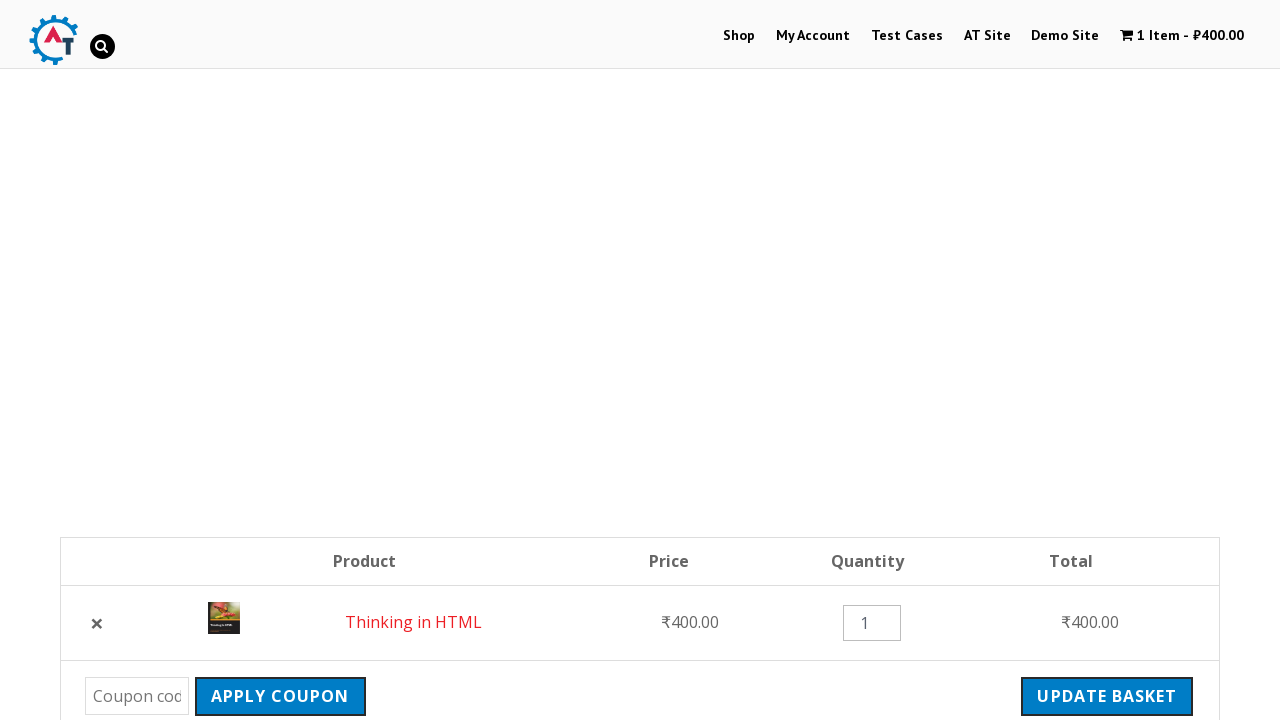

Updated quantity field to 2 on xpath=/html/body/div[1]/div[2]/div/div/div/div/div[1]/form/table/tbody/tr[1]/td[
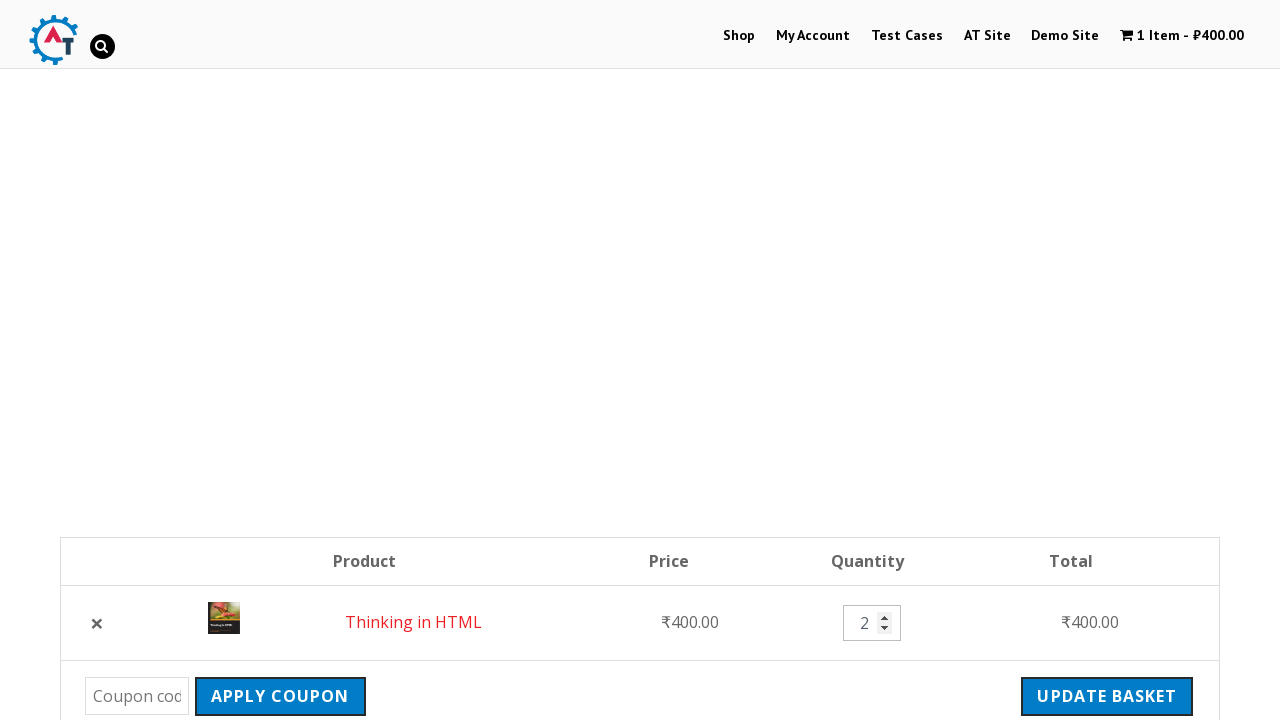

Clicked Update Basket button at (1107, 696) on xpath=/html/body/div[1]/div[2]/div/div/div/div/div[1]/form/table/tbody/tr[2]/td/
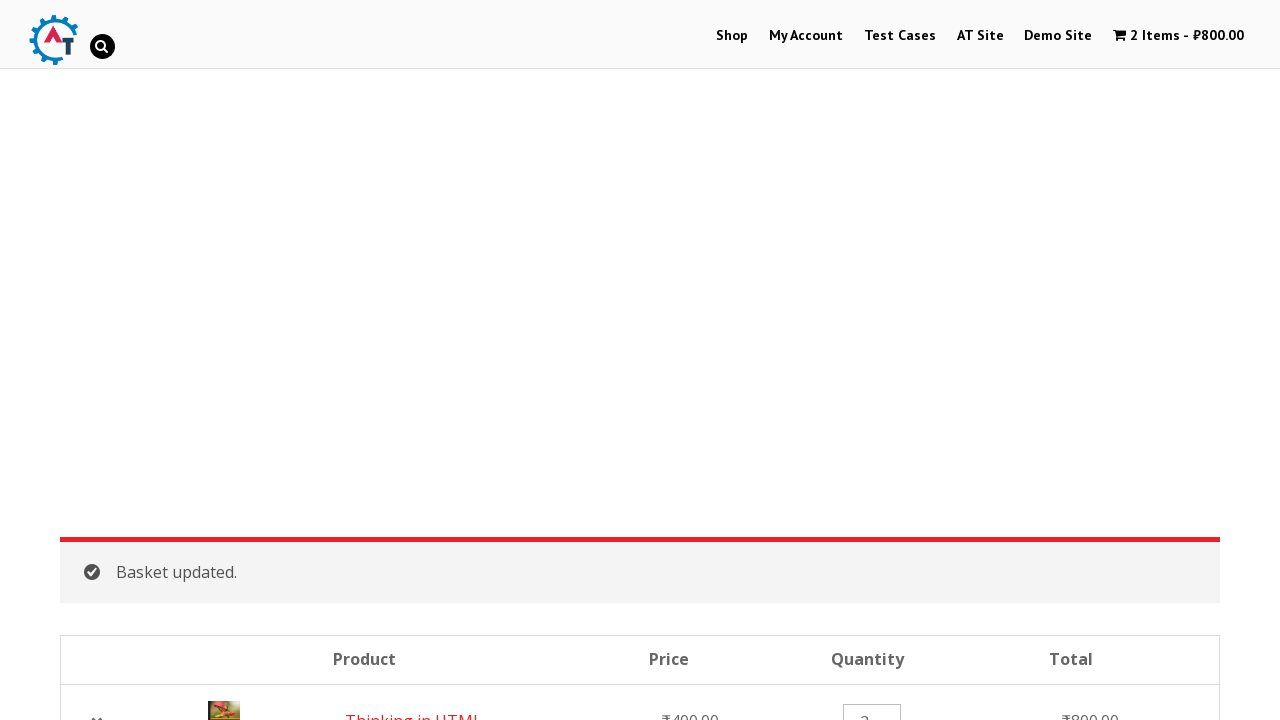

Verified subtotal updated after quantity change
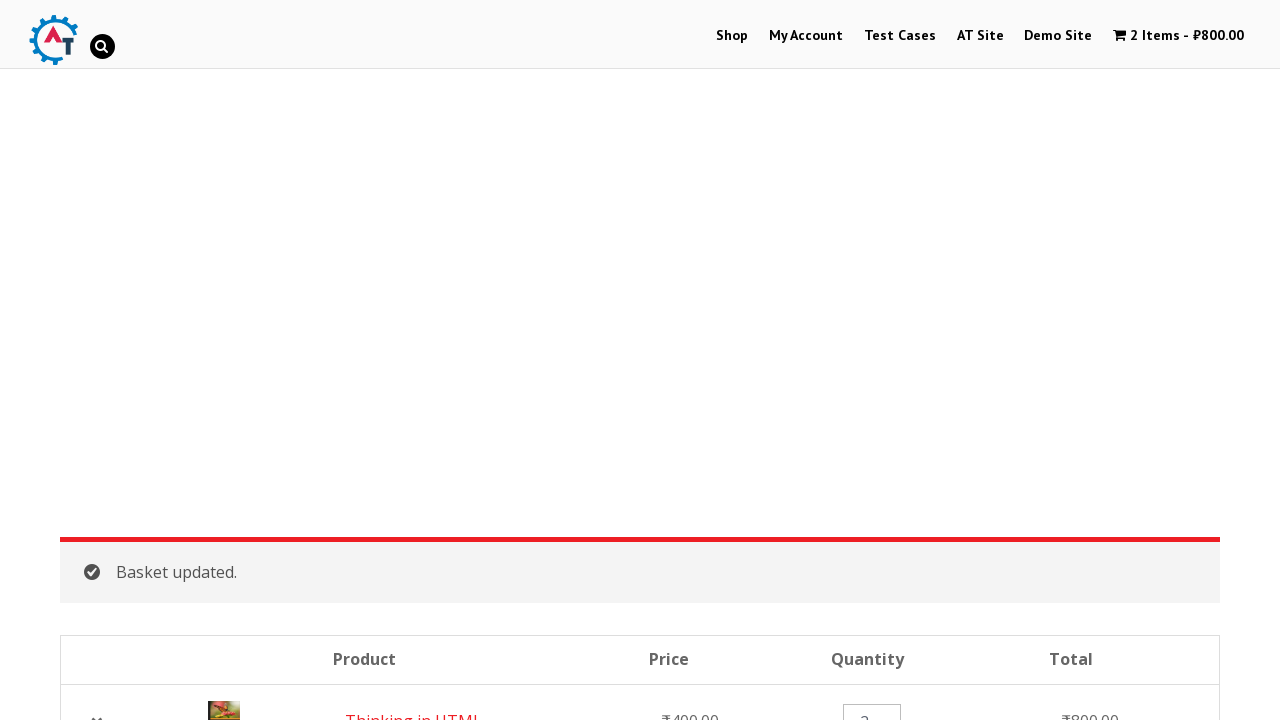

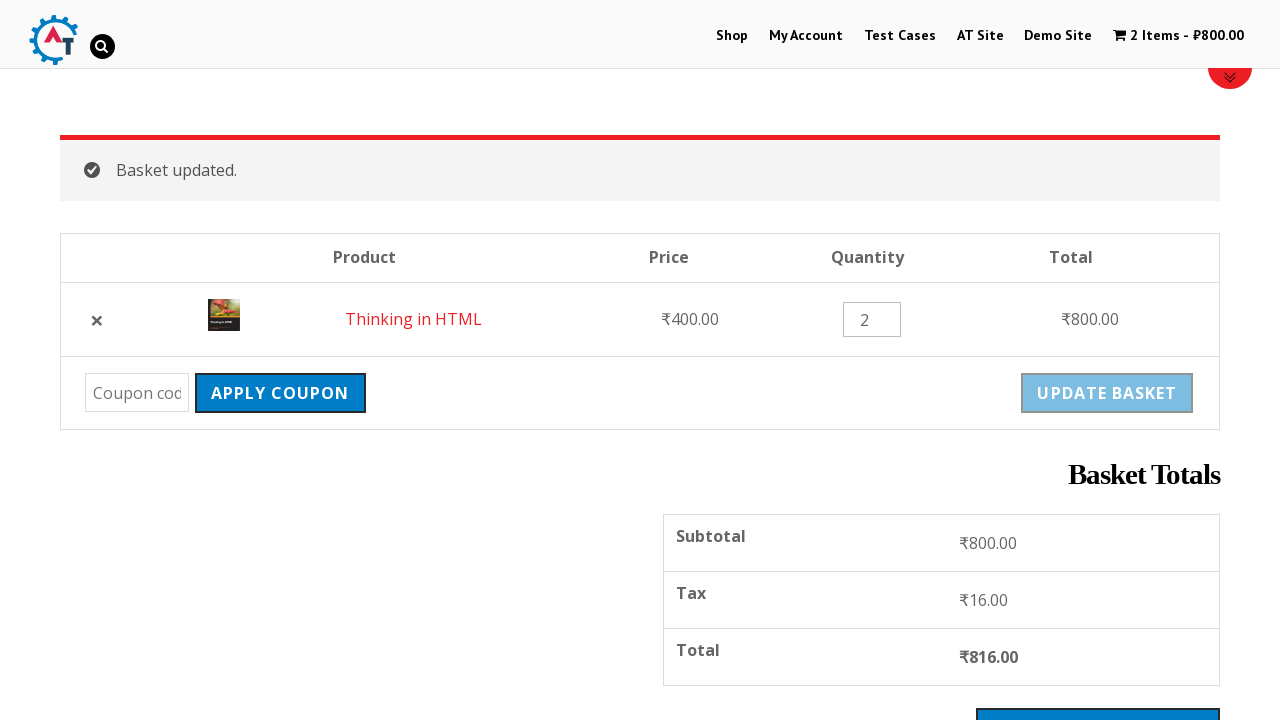